Tests adding 10 elements and then deleting all of them one by one, verifying no delete buttons remain

Starting URL: https://the-internet.herokuapp.com/add_remove_elements/

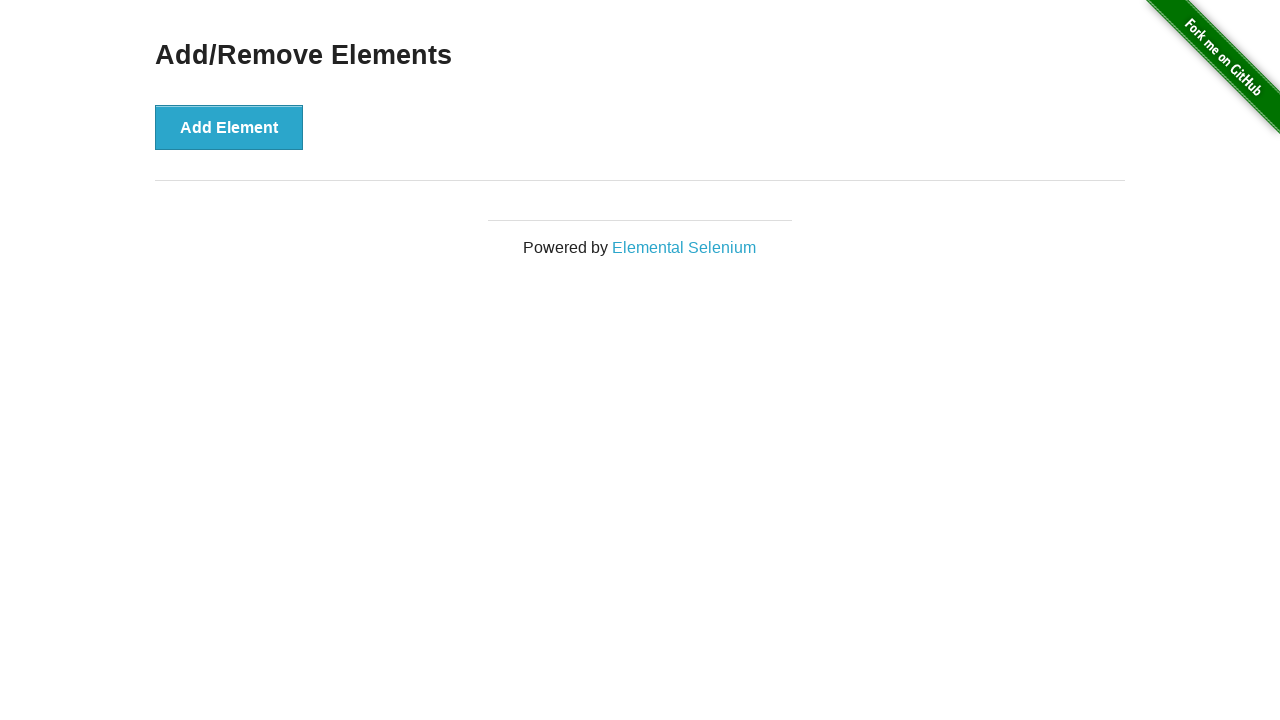

Navigated to the Add/Remove Elements page
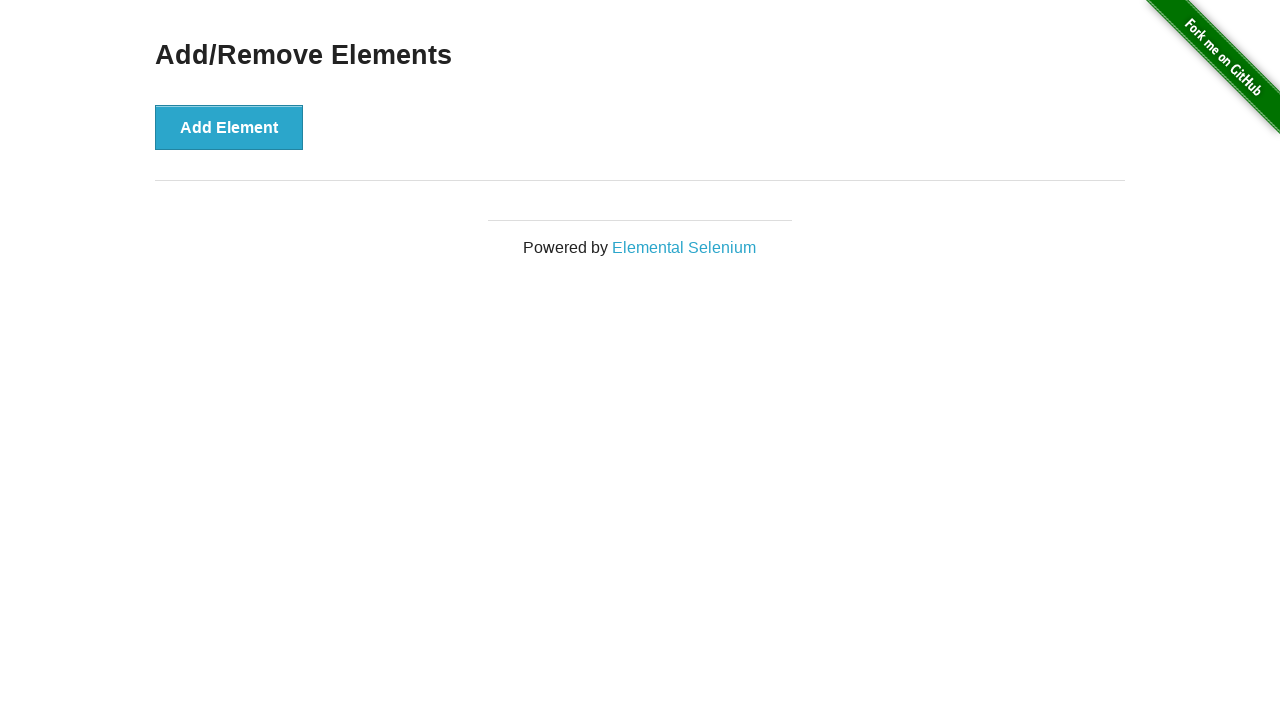

Clicked 'Add Element' button (iteration 1/10) at (229, 127) on button:has-text('Add Element')
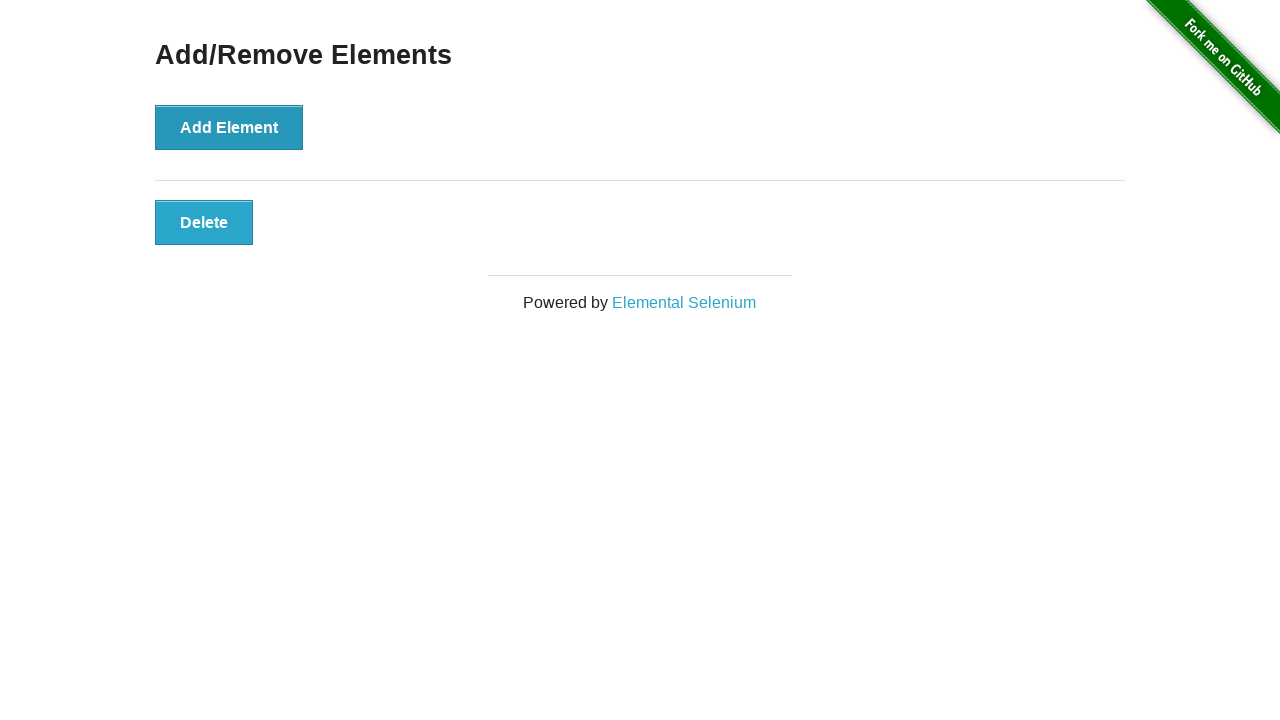

Clicked 'Add Element' button (iteration 2/10) at (229, 127) on button:has-text('Add Element')
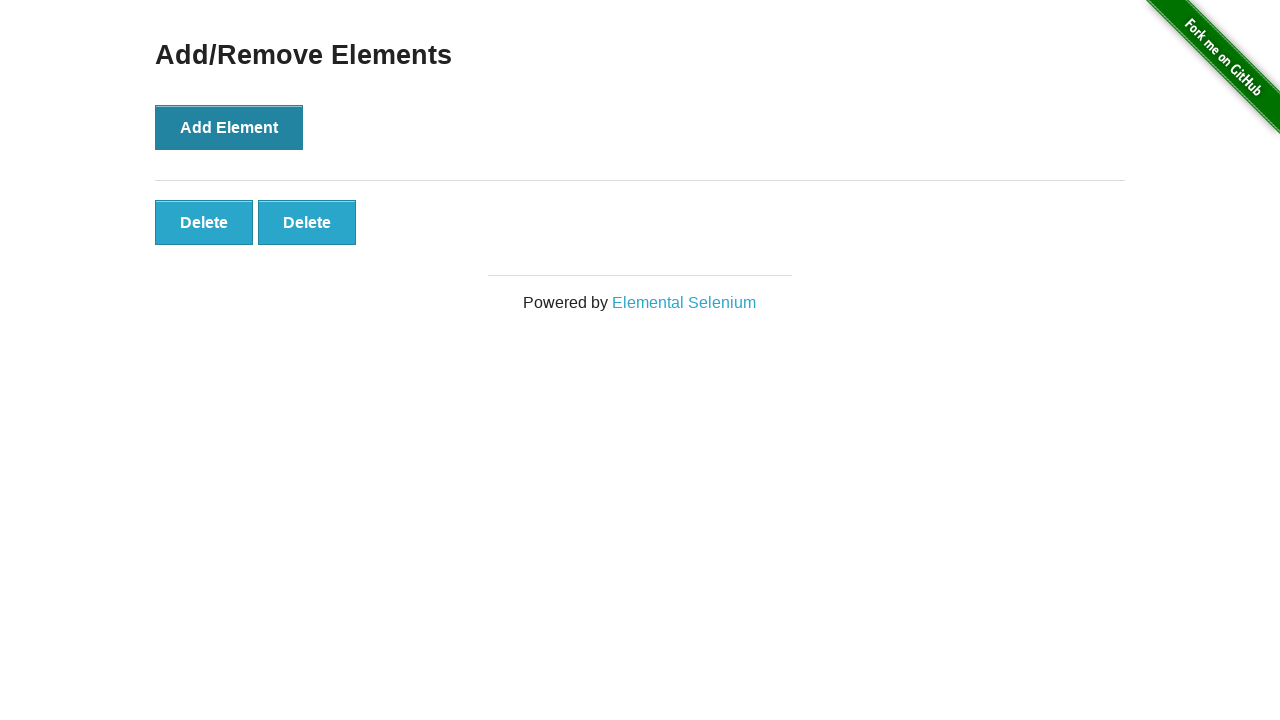

Clicked 'Add Element' button (iteration 3/10) at (229, 127) on button:has-text('Add Element')
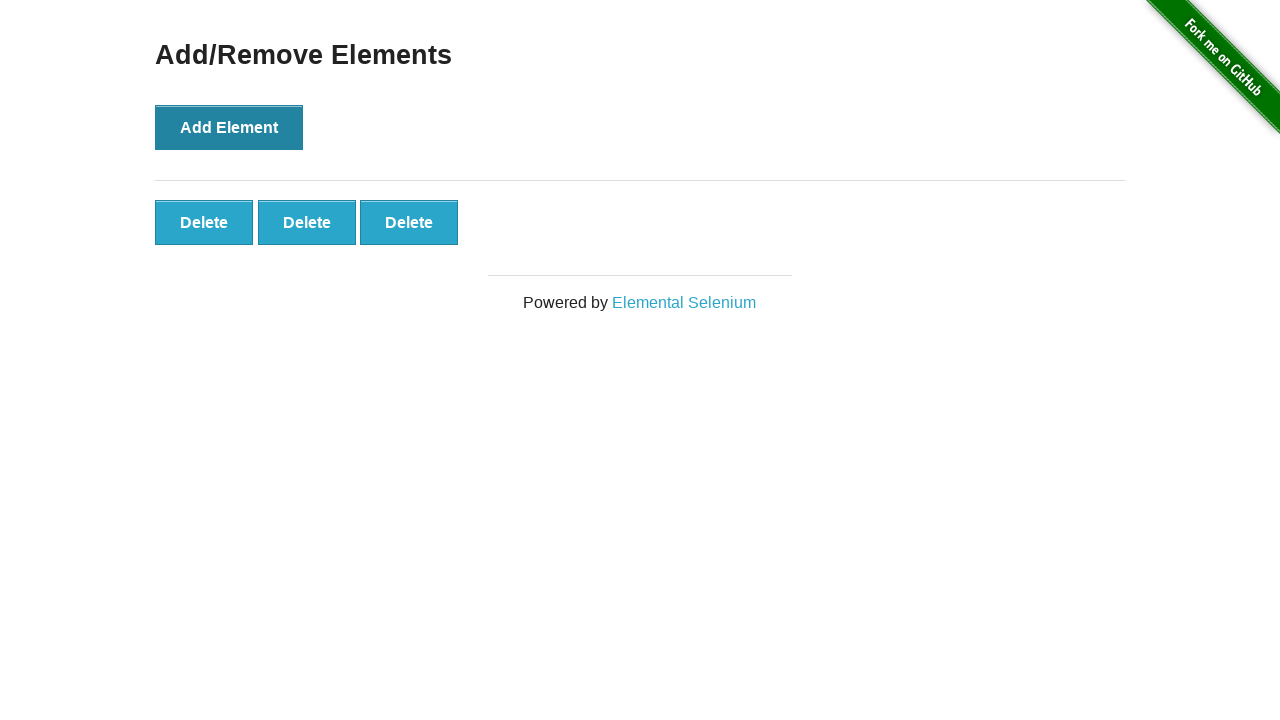

Clicked 'Add Element' button (iteration 4/10) at (229, 127) on button:has-text('Add Element')
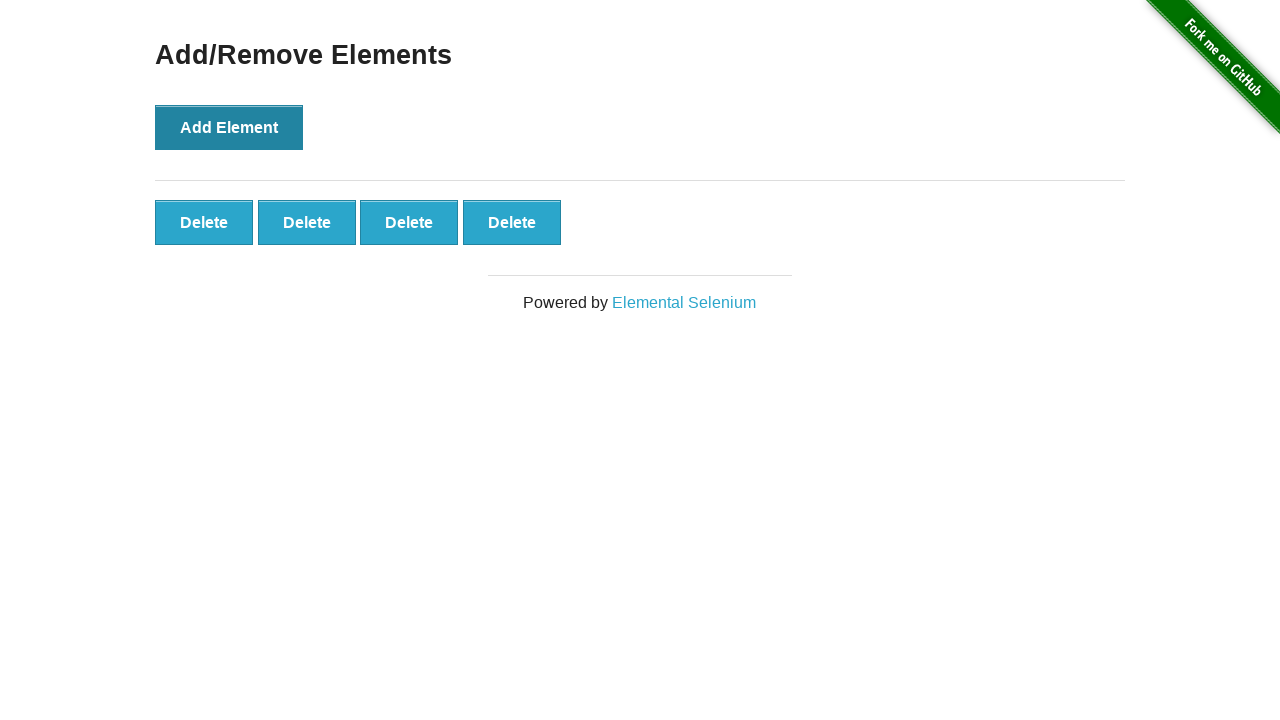

Clicked 'Add Element' button (iteration 5/10) at (229, 127) on button:has-text('Add Element')
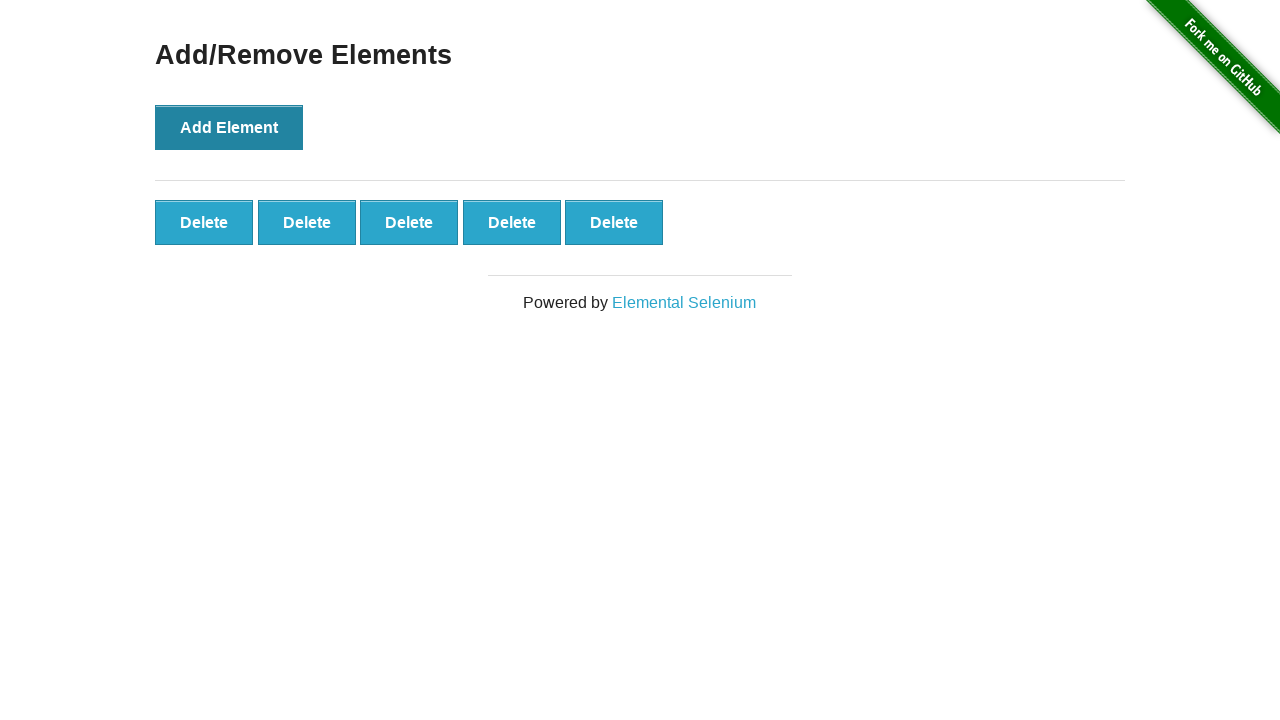

Clicked 'Add Element' button (iteration 6/10) at (229, 127) on button:has-text('Add Element')
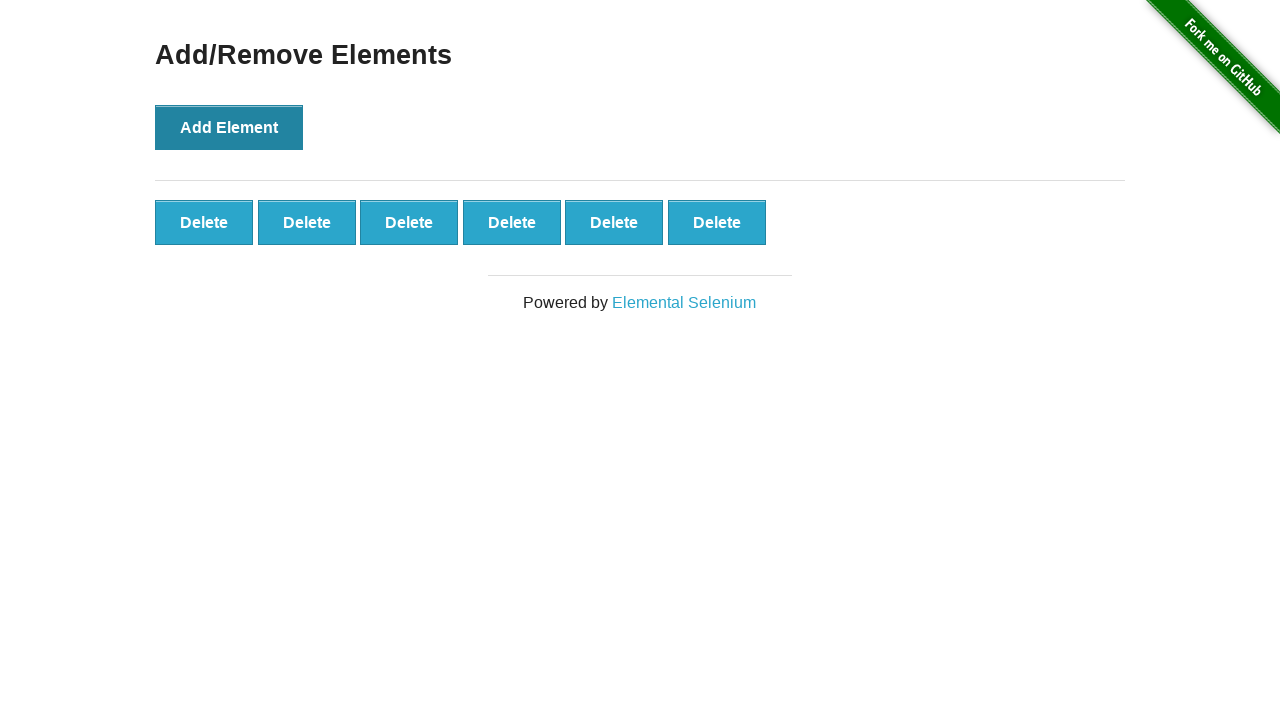

Clicked 'Add Element' button (iteration 7/10) at (229, 127) on button:has-text('Add Element')
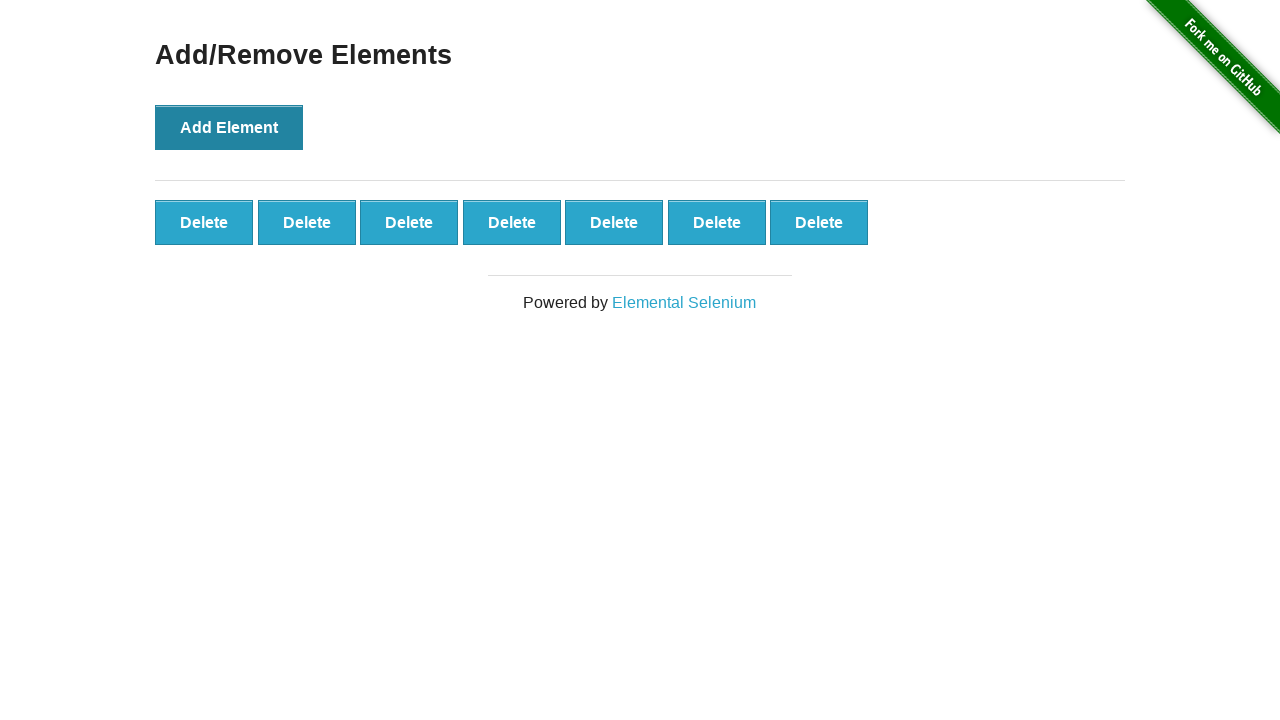

Clicked 'Add Element' button (iteration 8/10) at (229, 127) on button:has-text('Add Element')
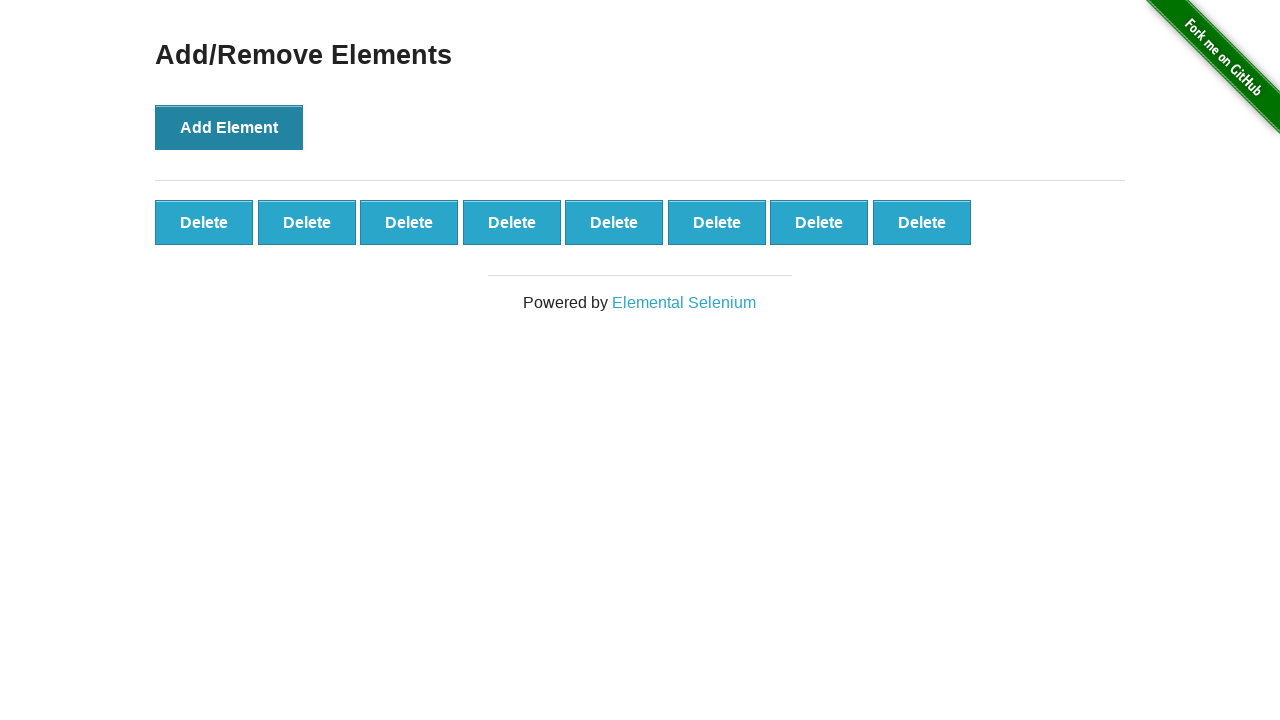

Clicked 'Add Element' button (iteration 9/10) at (229, 127) on button:has-text('Add Element')
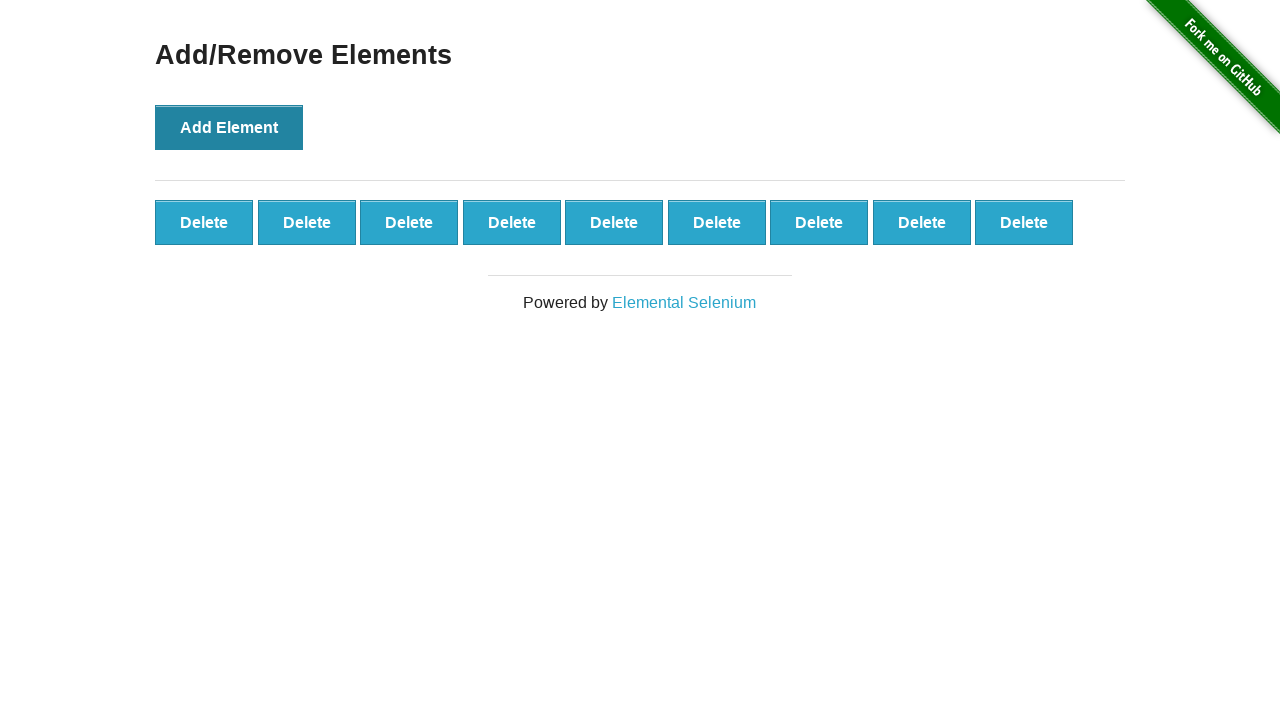

Clicked 'Add Element' button (iteration 10/10) at (229, 127) on button:has-text('Add Element')
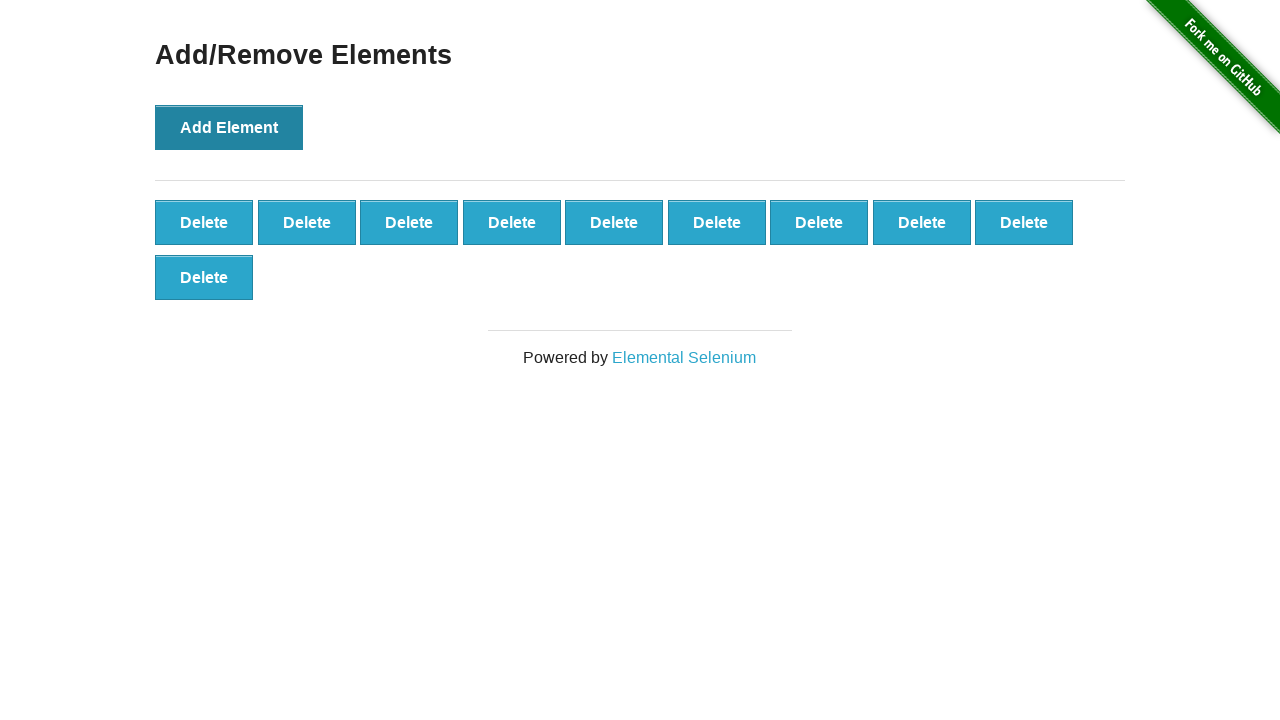

Verified that 10 delete buttons are present
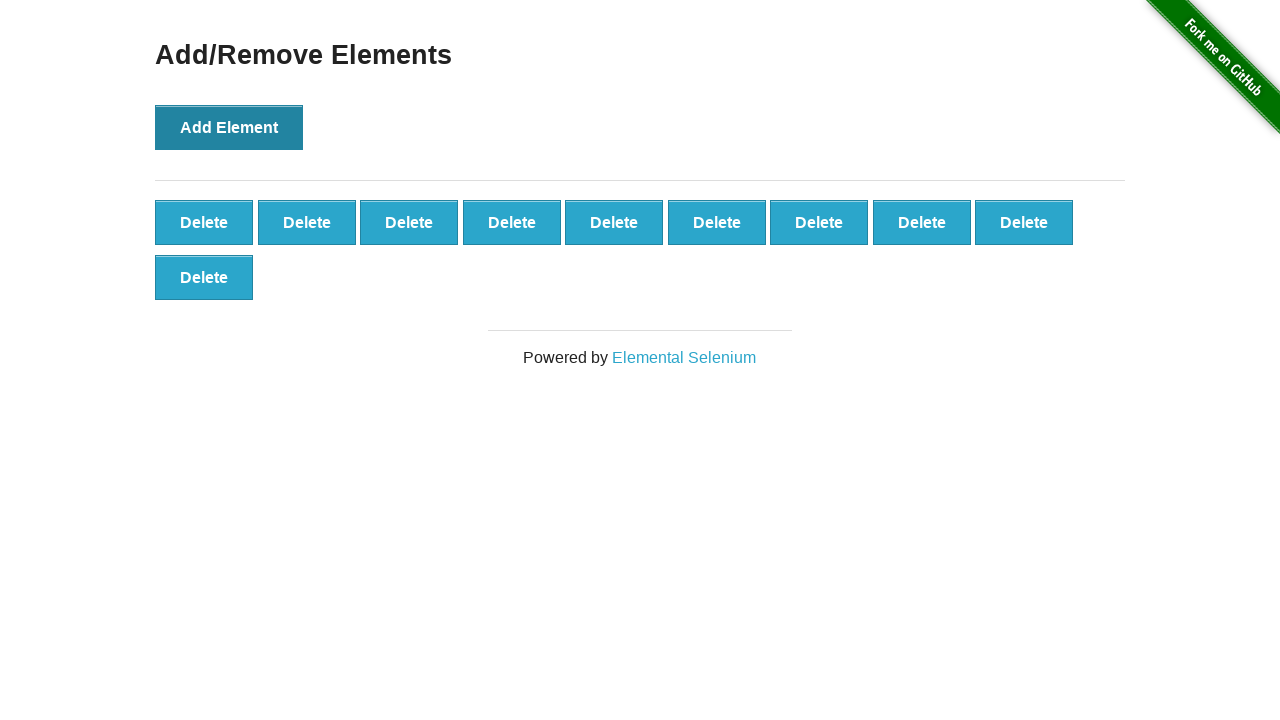

Clicked delete button to remove element (iteration 1/10) at (204, 222) on button.added-manually:has-text('Delete') >> nth=0
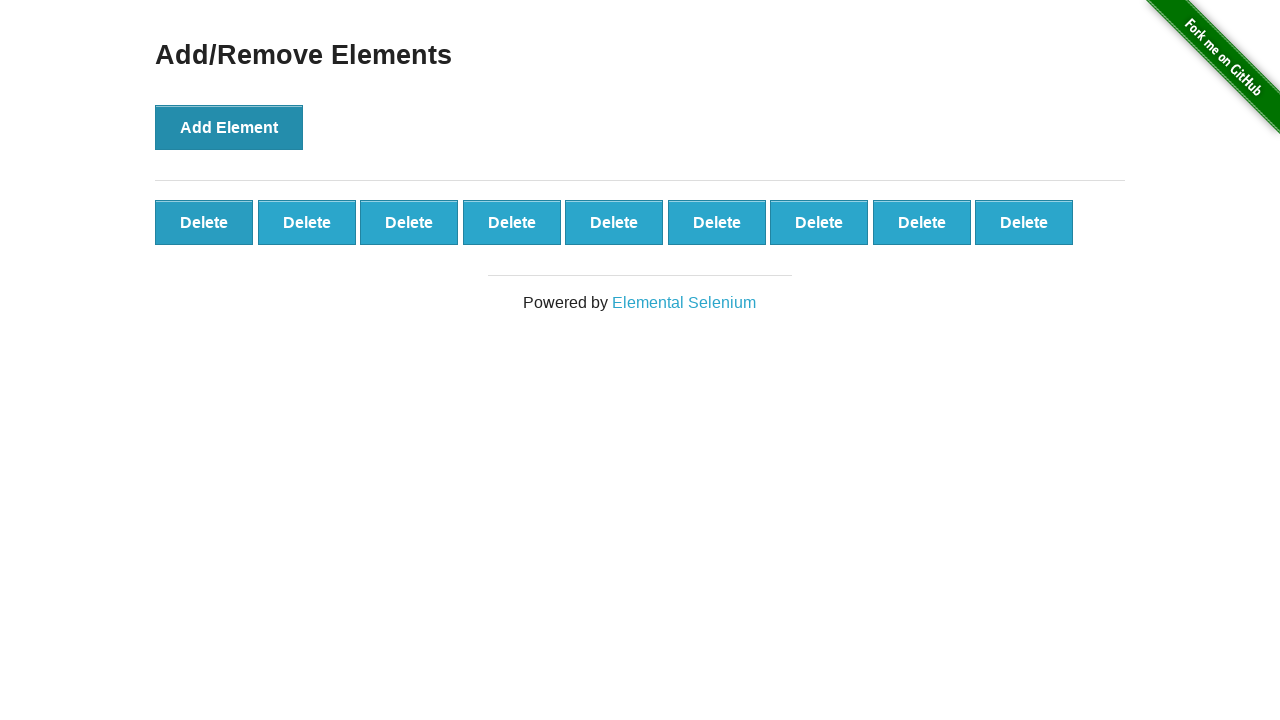

Clicked delete button to remove element (iteration 2/10) at (204, 222) on button.added-manually:has-text('Delete') >> nth=0
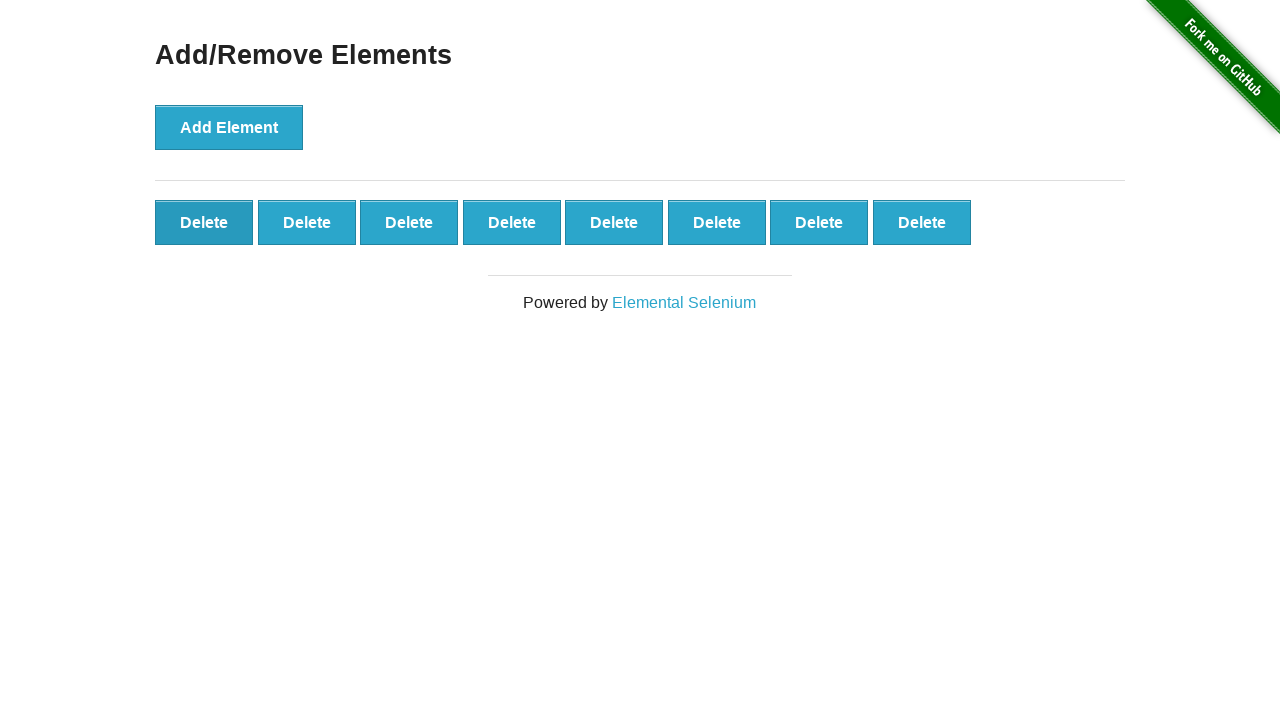

Clicked delete button to remove element (iteration 3/10) at (204, 222) on button.added-manually:has-text('Delete') >> nth=0
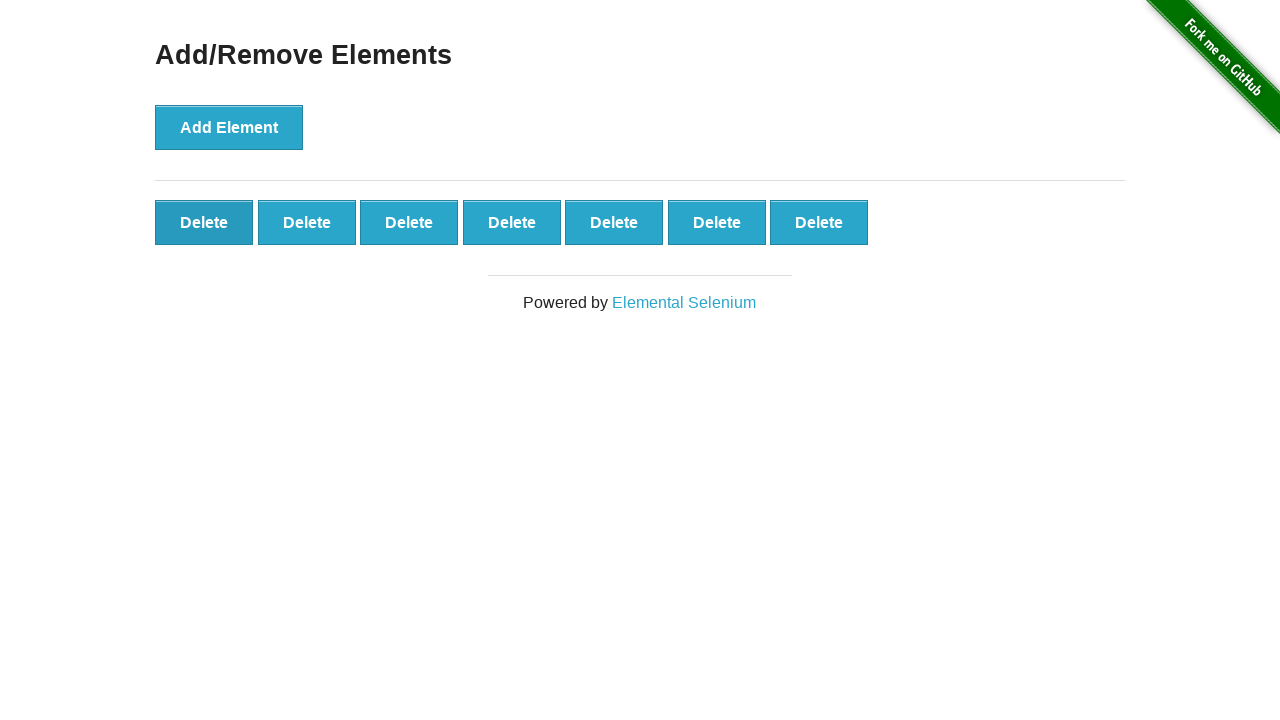

Clicked delete button to remove element (iteration 4/10) at (204, 222) on button.added-manually:has-text('Delete') >> nth=0
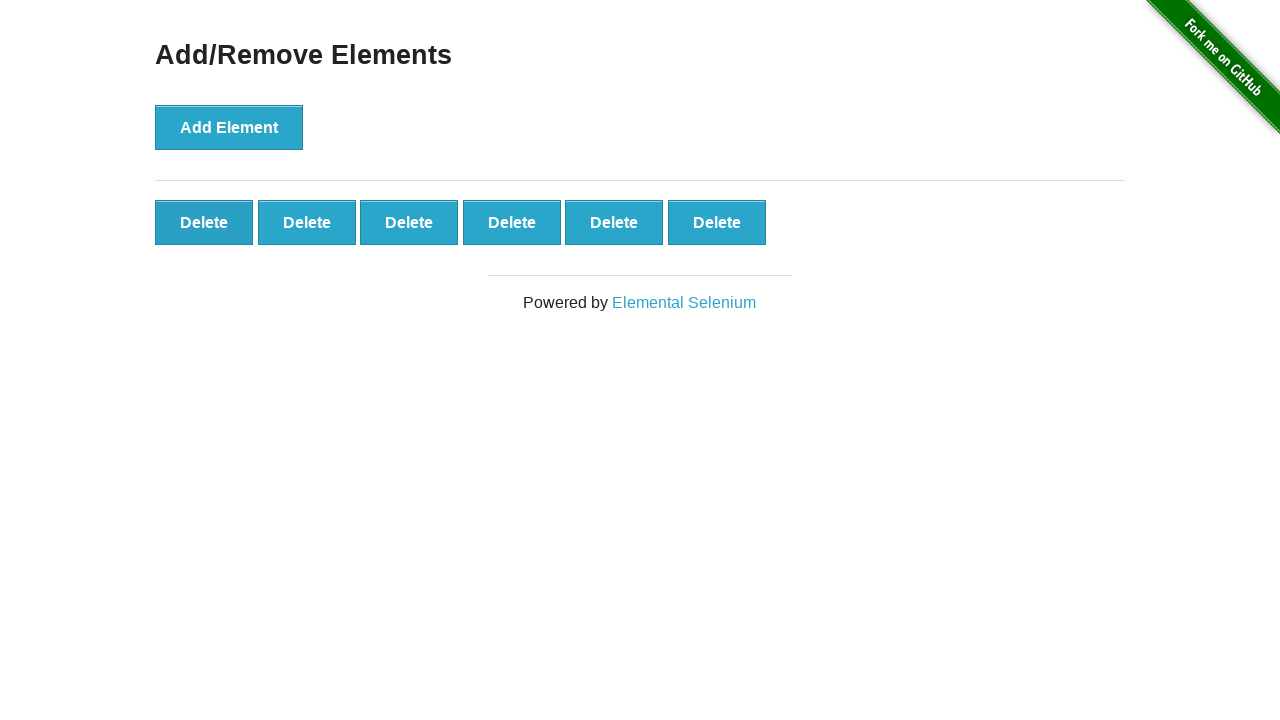

Clicked delete button to remove element (iteration 5/10) at (204, 222) on button.added-manually:has-text('Delete') >> nth=0
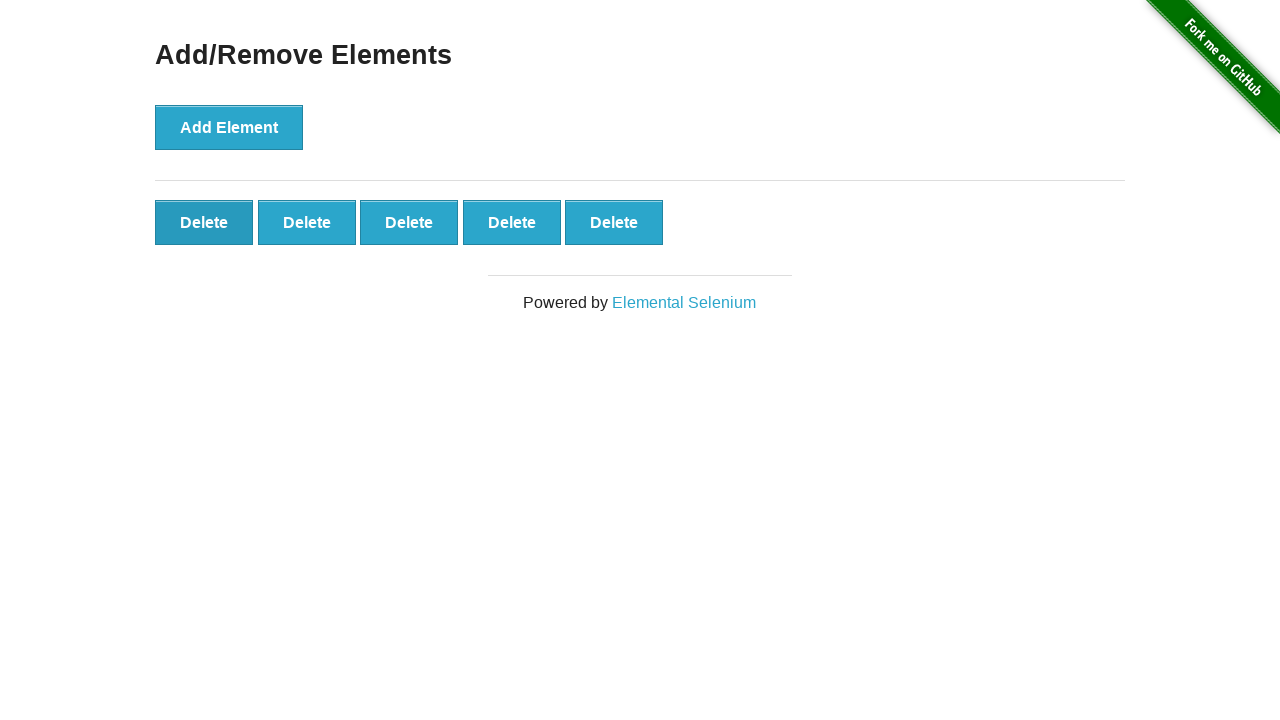

Clicked delete button to remove element (iteration 6/10) at (204, 222) on button.added-manually:has-text('Delete') >> nth=0
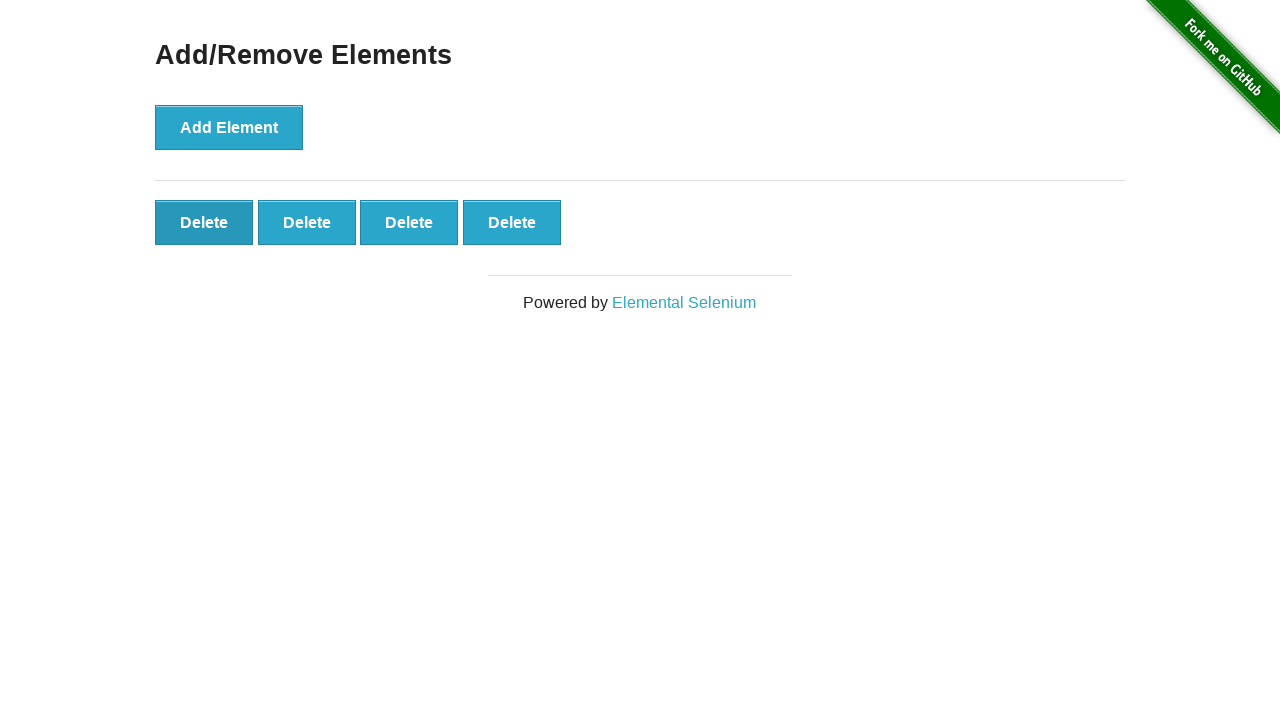

Clicked delete button to remove element (iteration 7/10) at (204, 222) on button.added-manually:has-text('Delete') >> nth=0
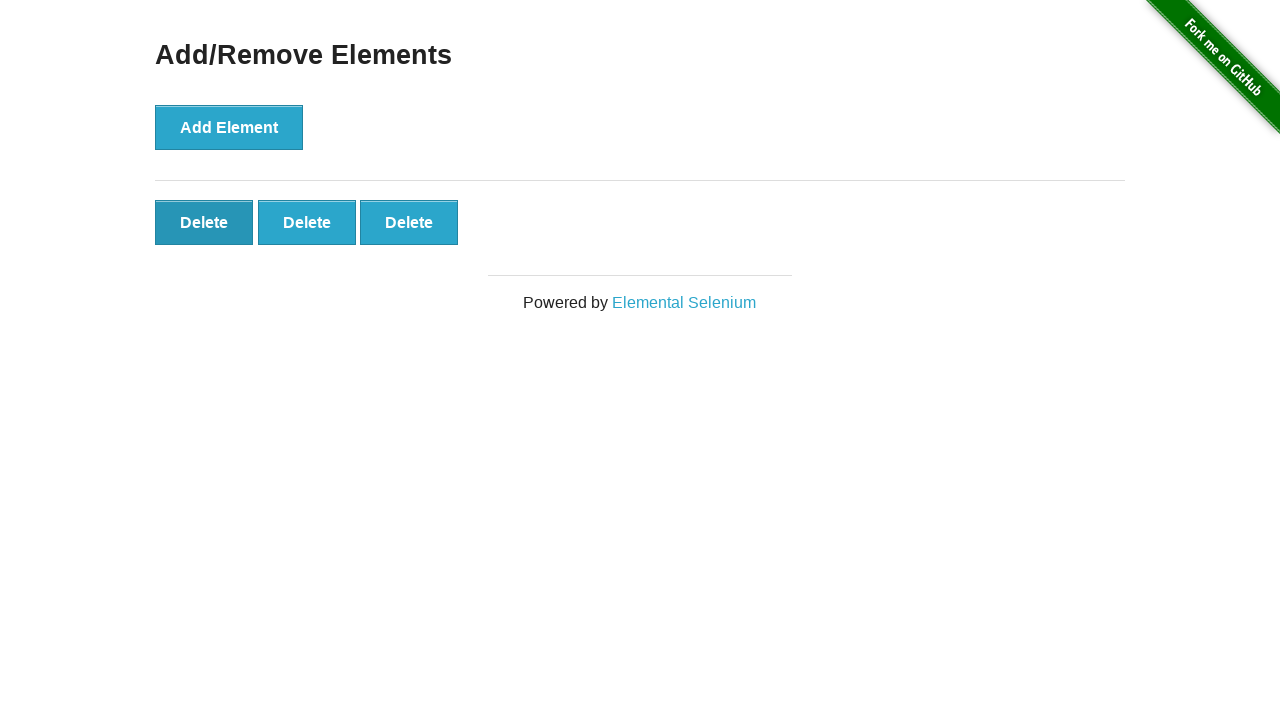

Clicked delete button to remove element (iteration 8/10) at (204, 222) on button.added-manually:has-text('Delete') >> nth=0
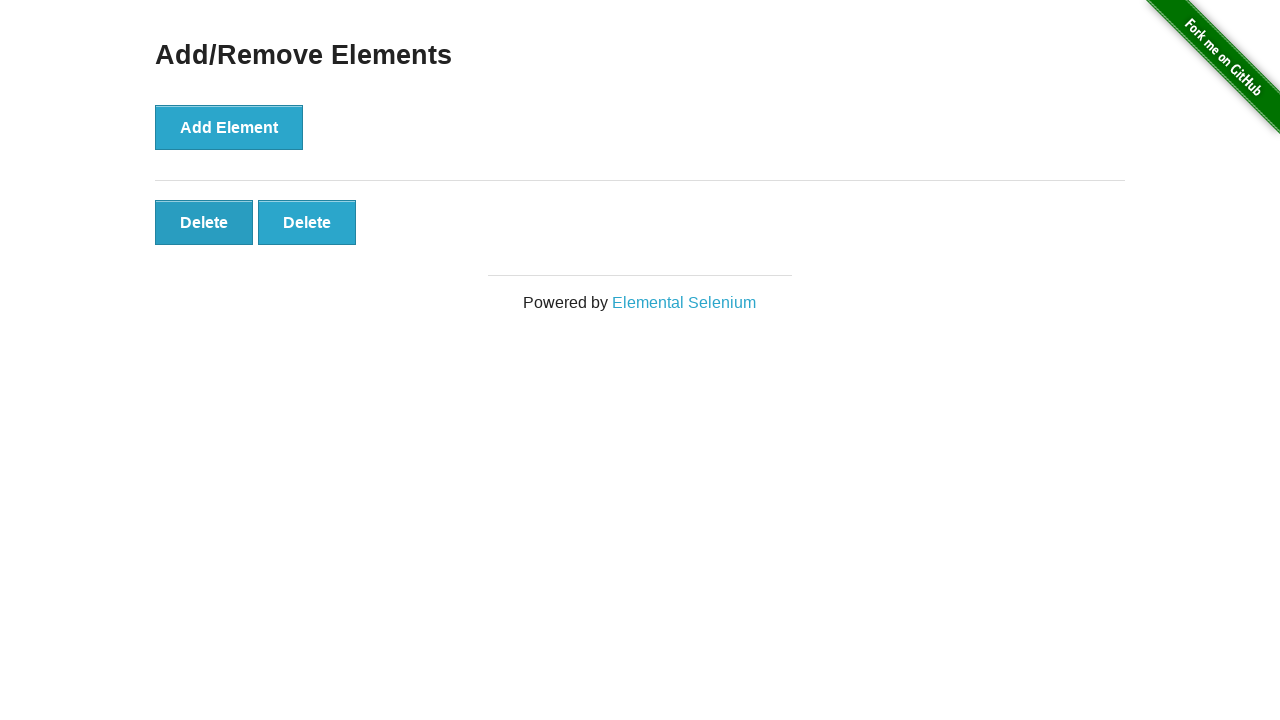

Clicked delete button to remove element (iteration 9/10) at (204, 222) on button.added-manually:has-text('Delete') >> nth=0
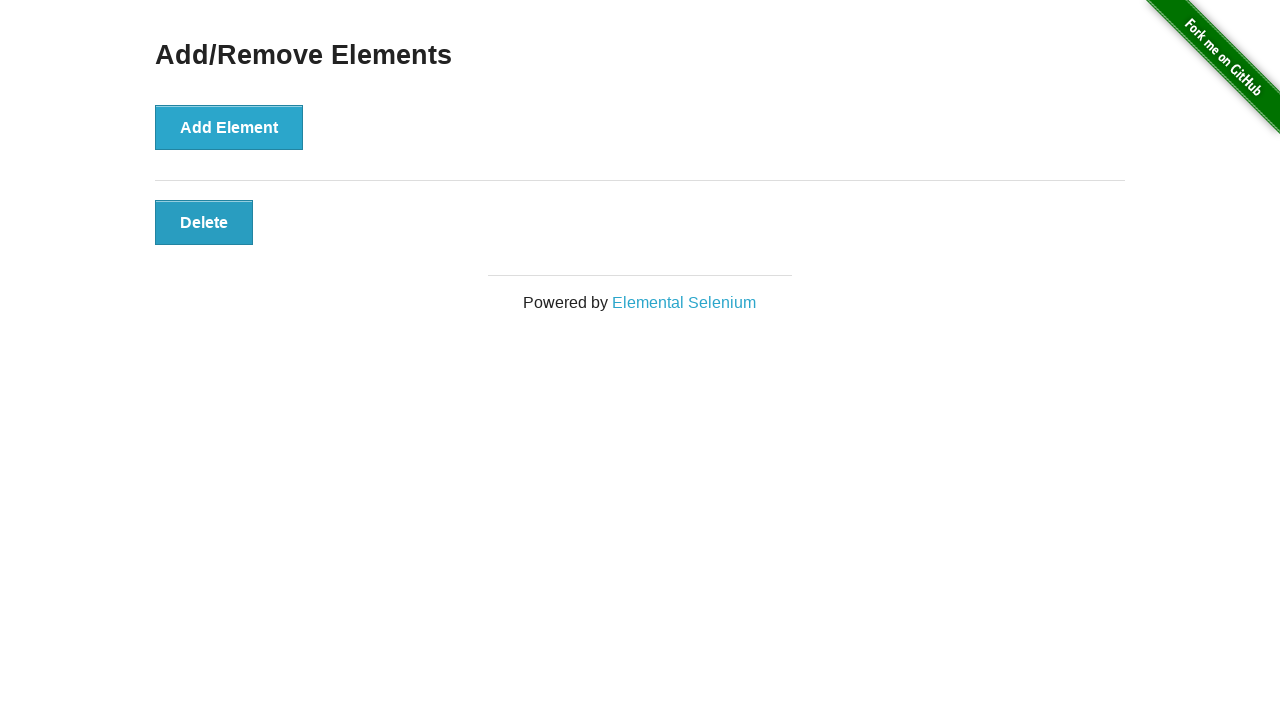

Clicked delete button to remove element (iteration 10/10) at (204, 222) on button.added-manually:has-text('Delete') >> nth=0
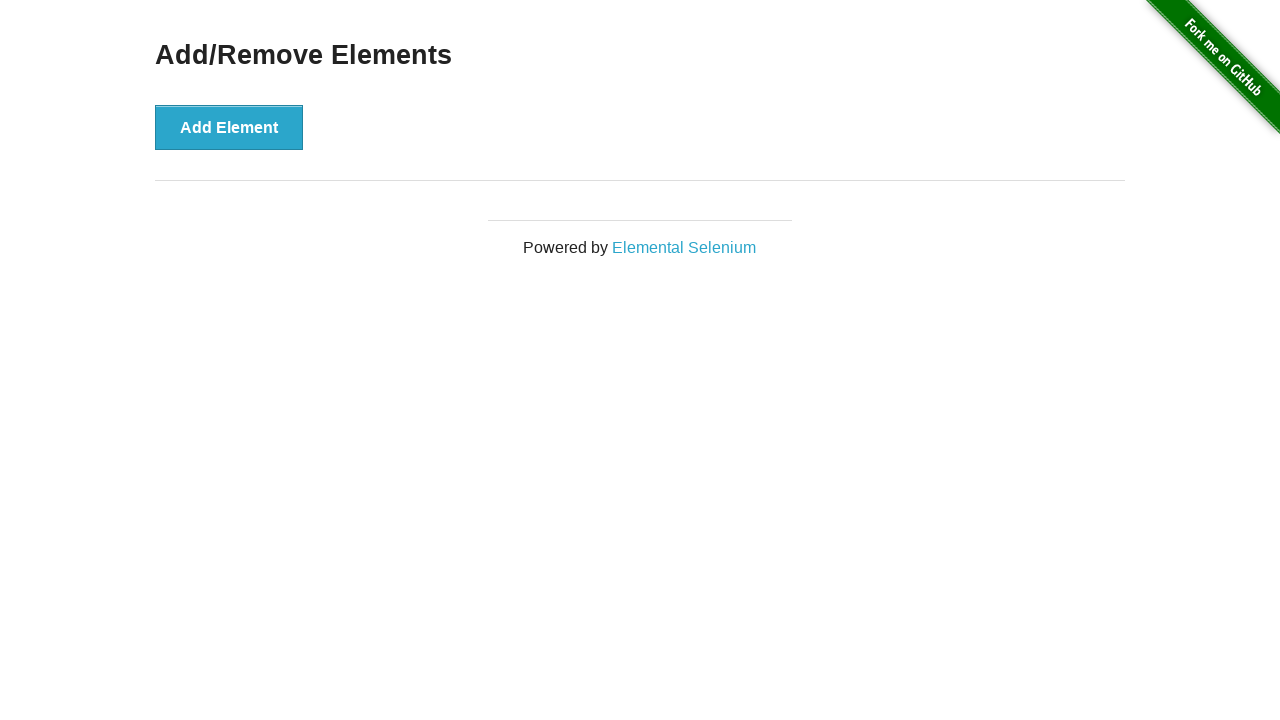

Verified that all delete buttons have been removed
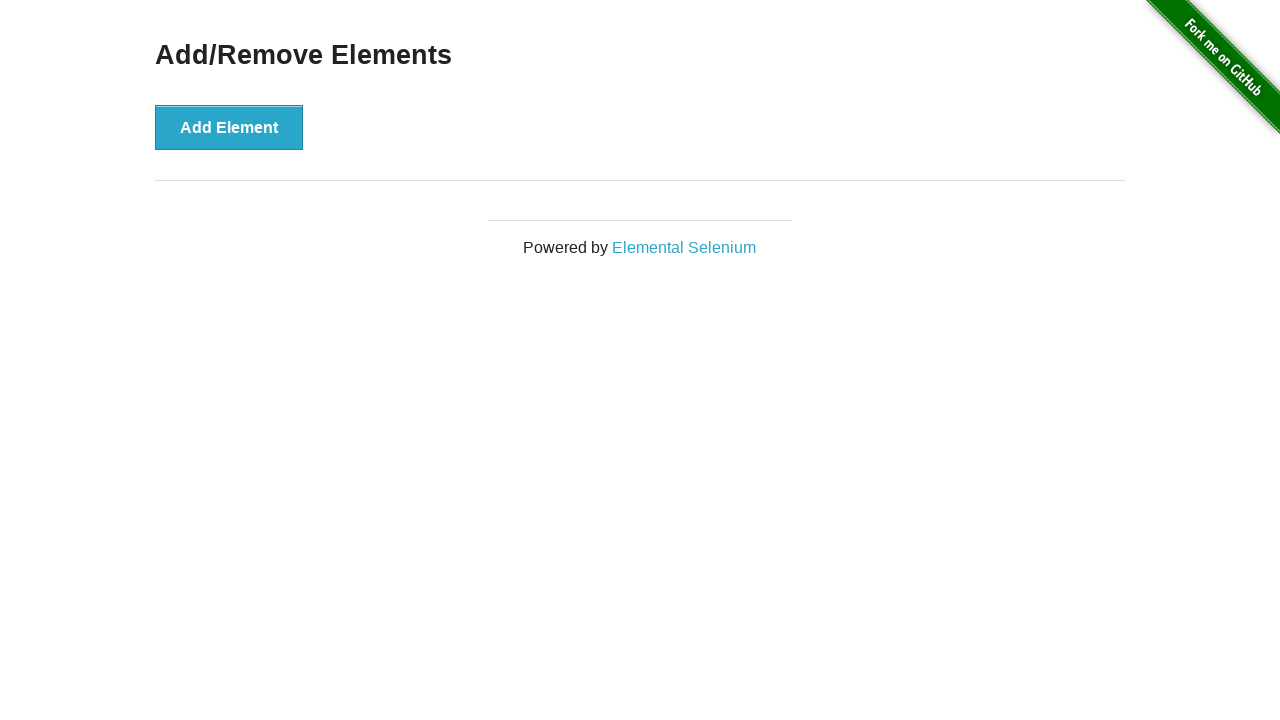

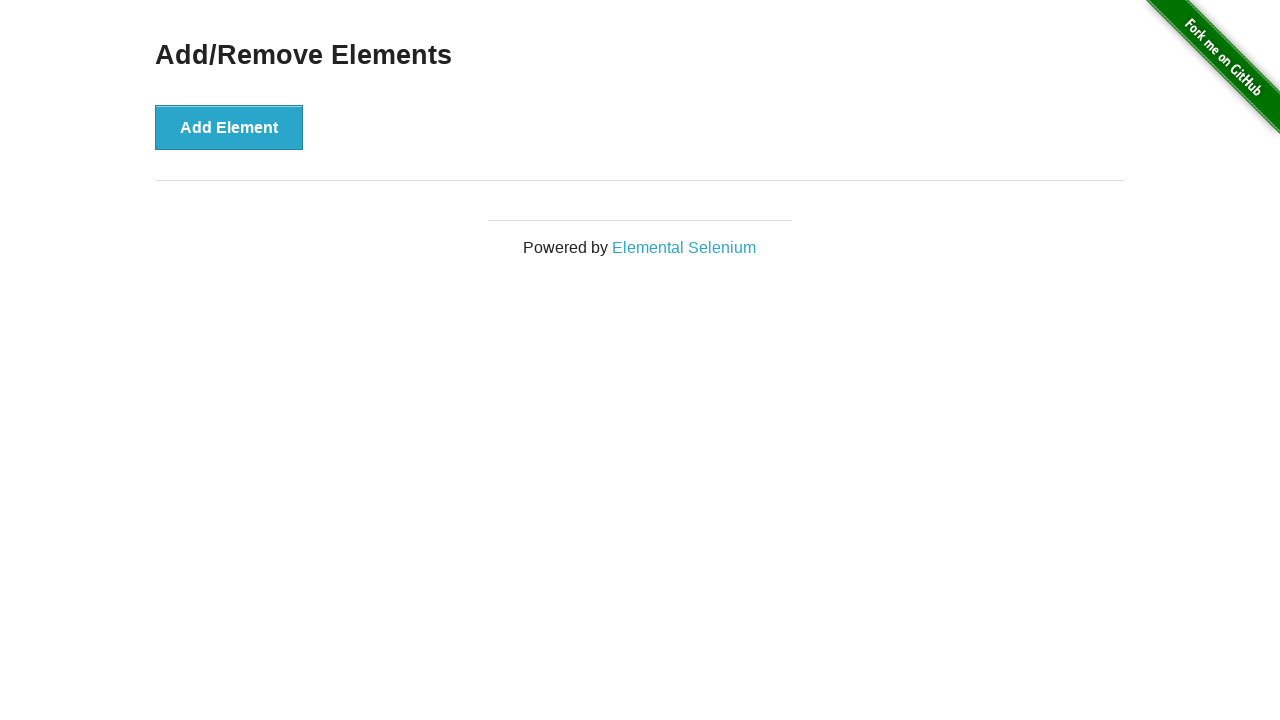